Tests file download functionality by clicking on a download link

Starting URL: http://the-internet.herokuapp.com/download

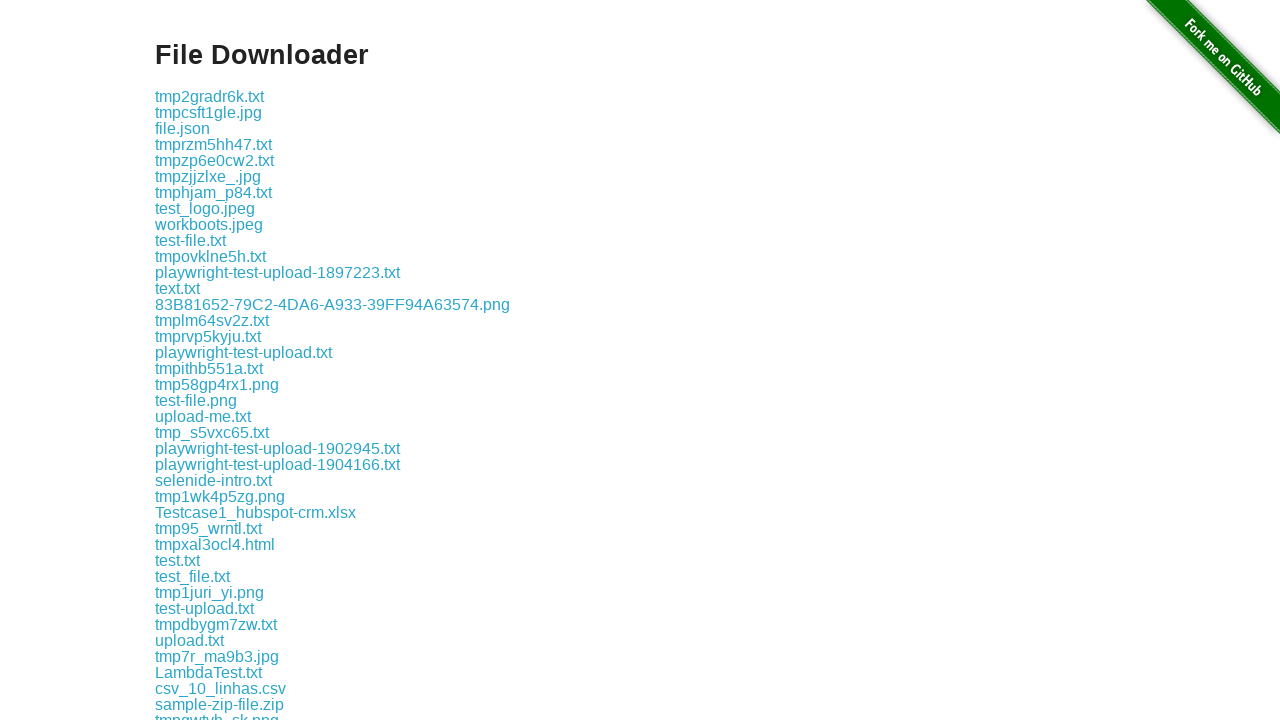

Navigated to file download page
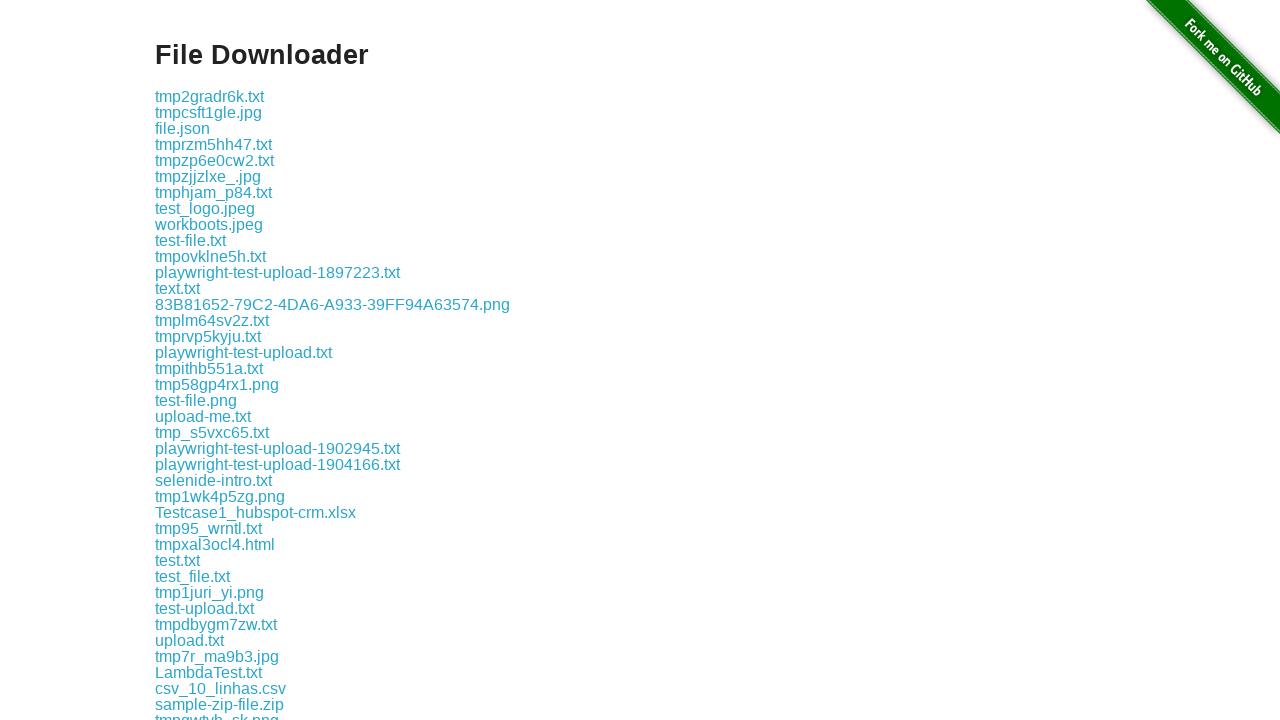

Clicked on first file download link at (182, 128) on a >> nth=3
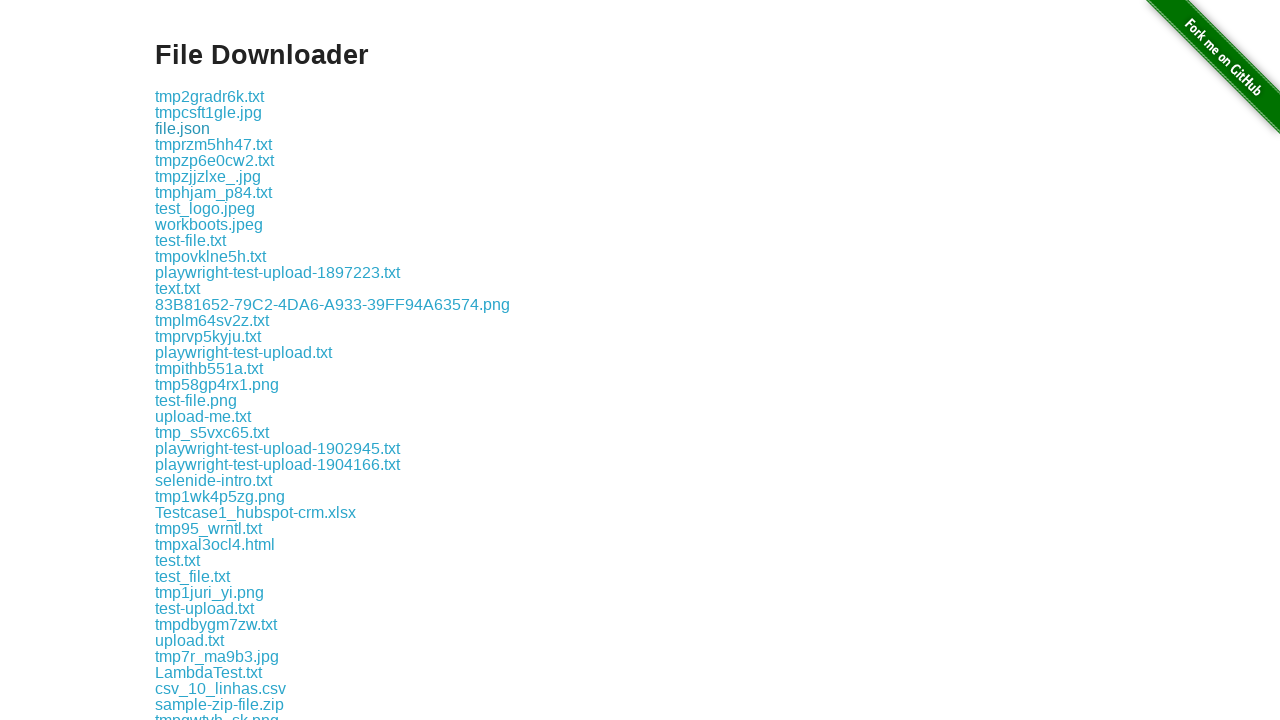

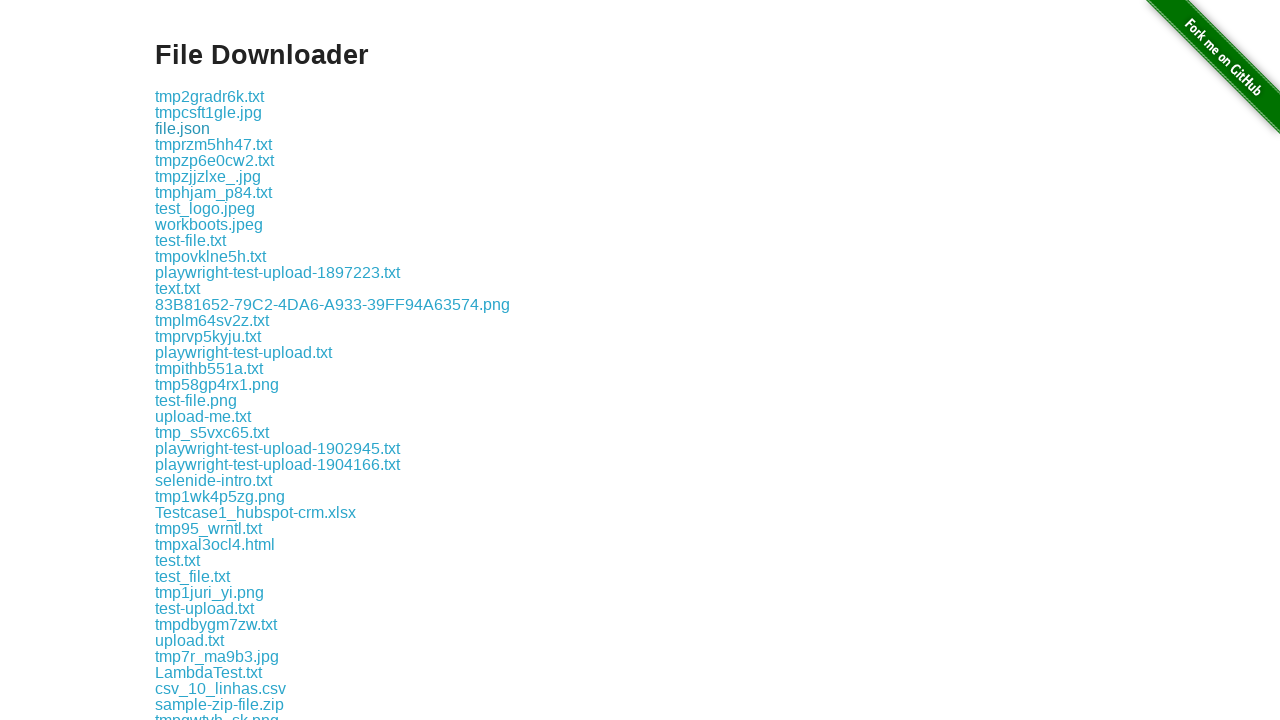